Navigates to OrangeHRM demo site and clicks on the "OrangeHRM, Inc" link to open a new window

Starting URL: https://opensource-demo.orangehrmlive.com/

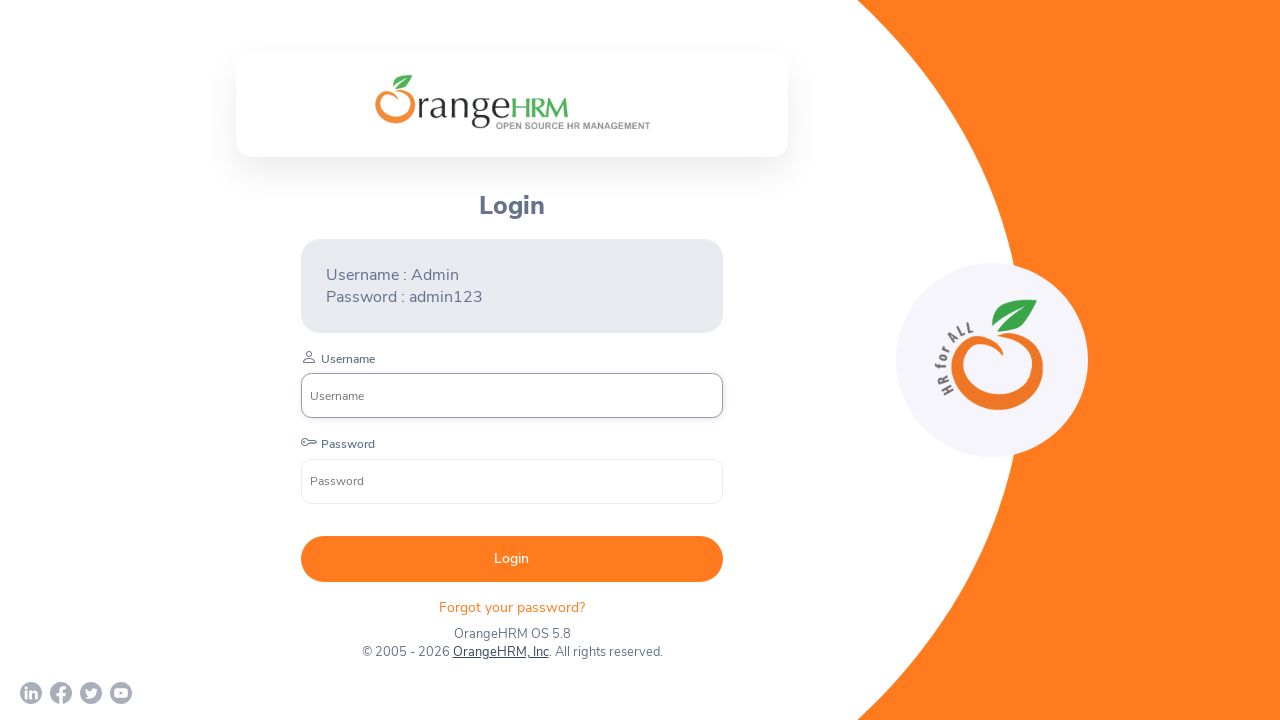

Clicked on the 'OrangeHRM, Inc' link to open new window at (500, 652) on xpath=//a[text()='OrangeHRM, Inc']
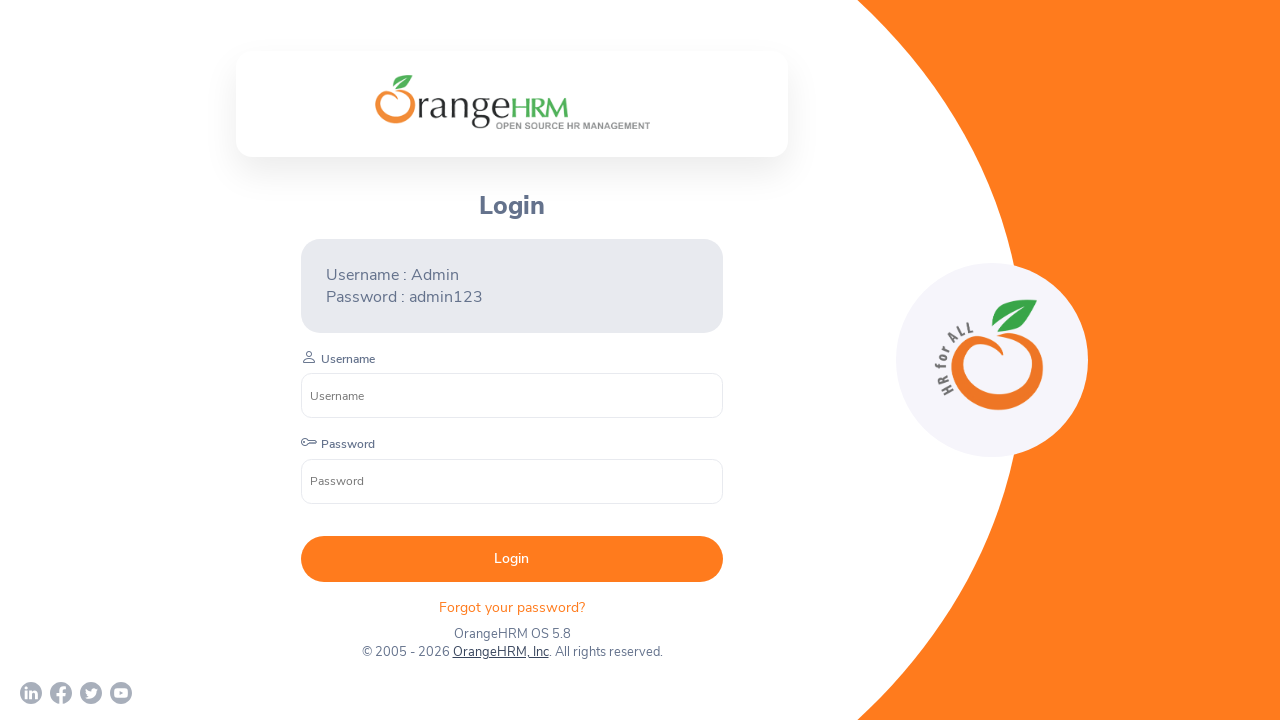

Waited 1000ms for new window to open
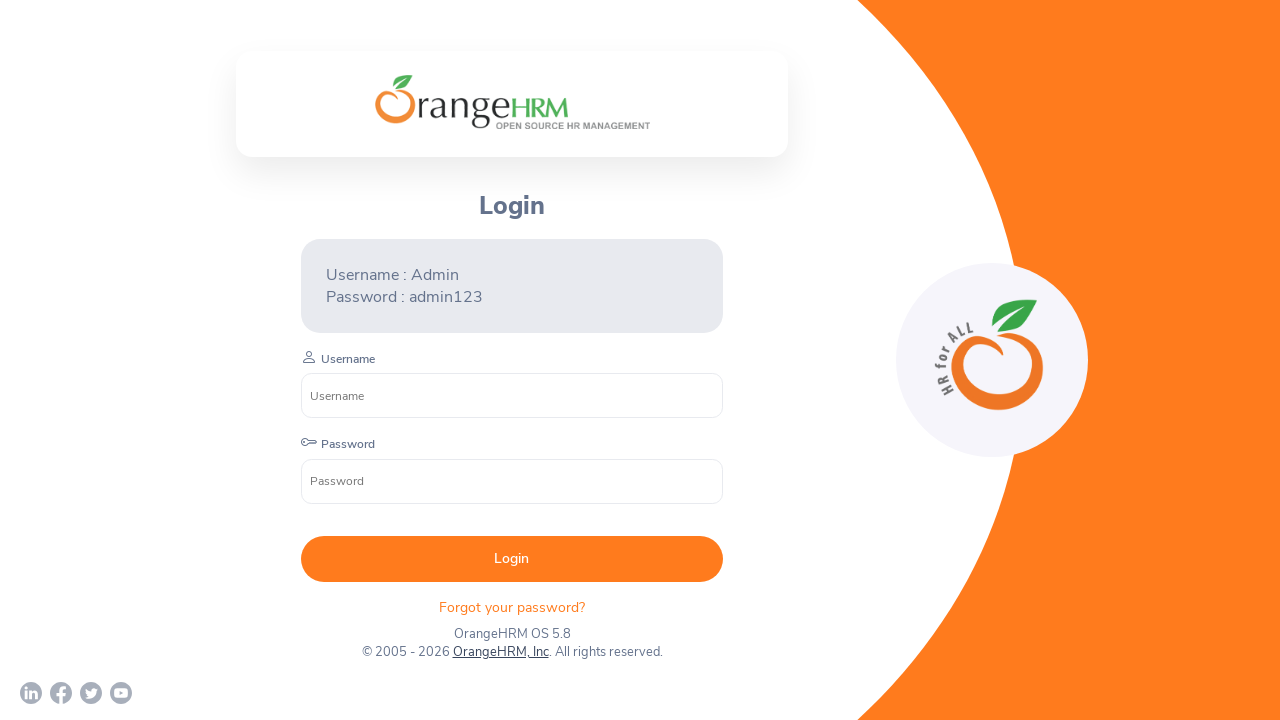

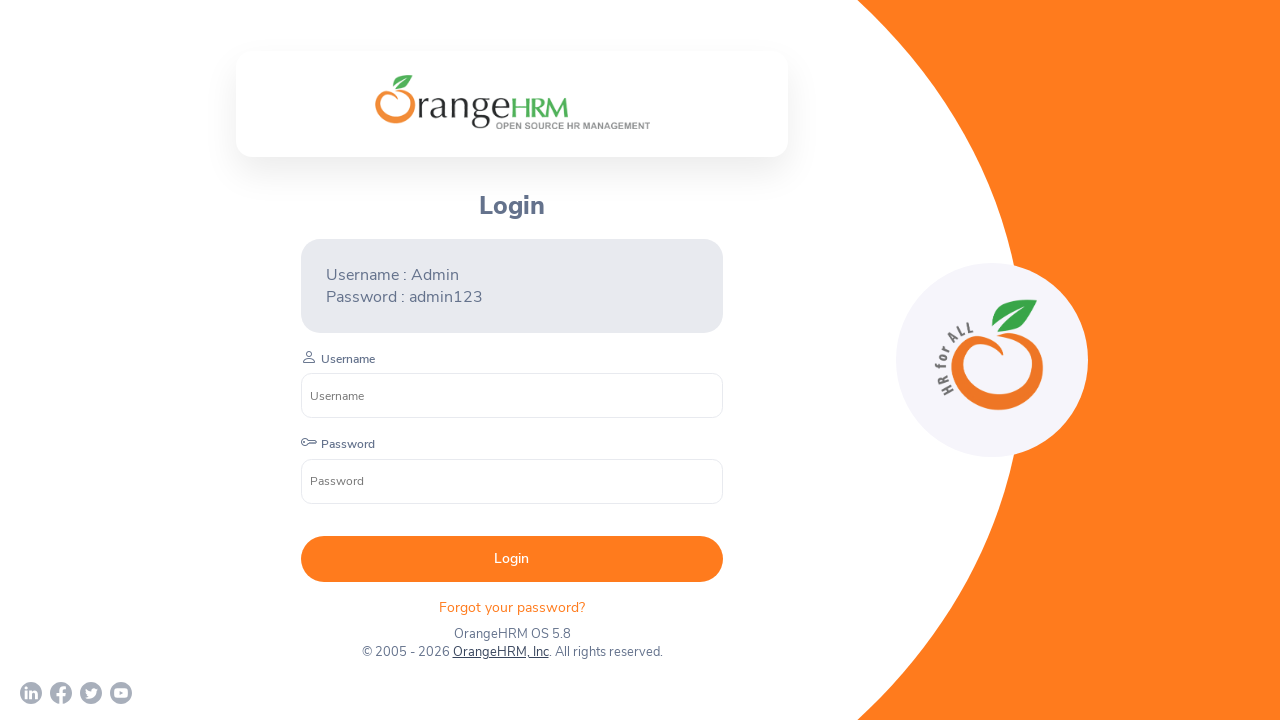